Tests filter routing by clicking Active, Completed, and All filters and using browser back button

Starting URL: https://demo.playwright.dev/todomvc

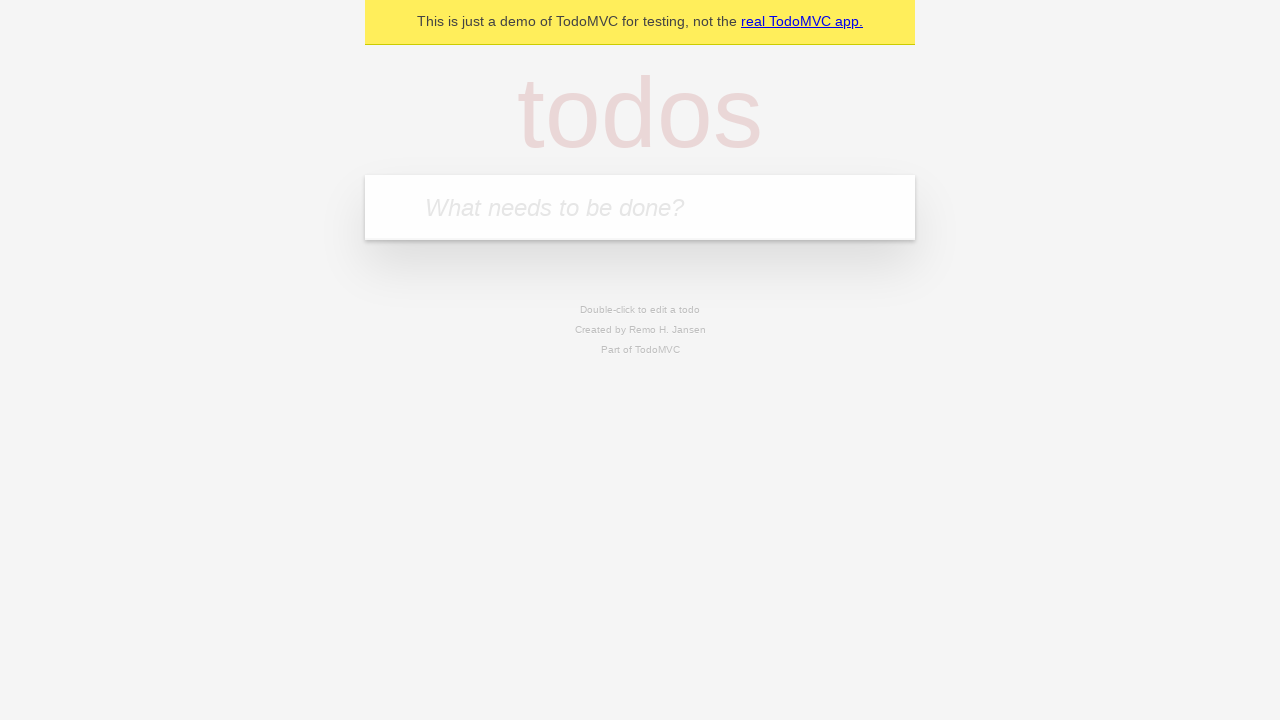

Filled new todo field with 'buy some cheese' on .new-todo
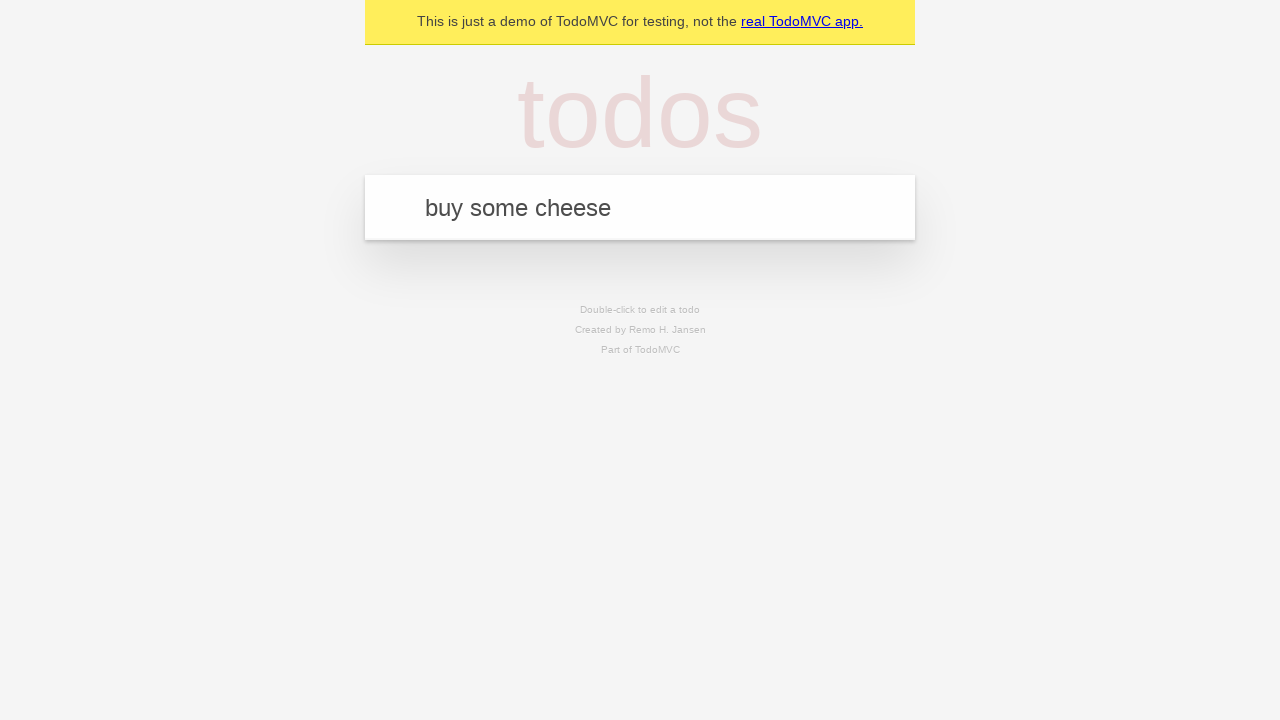

Pressed Enter to create first todo on .new-todo
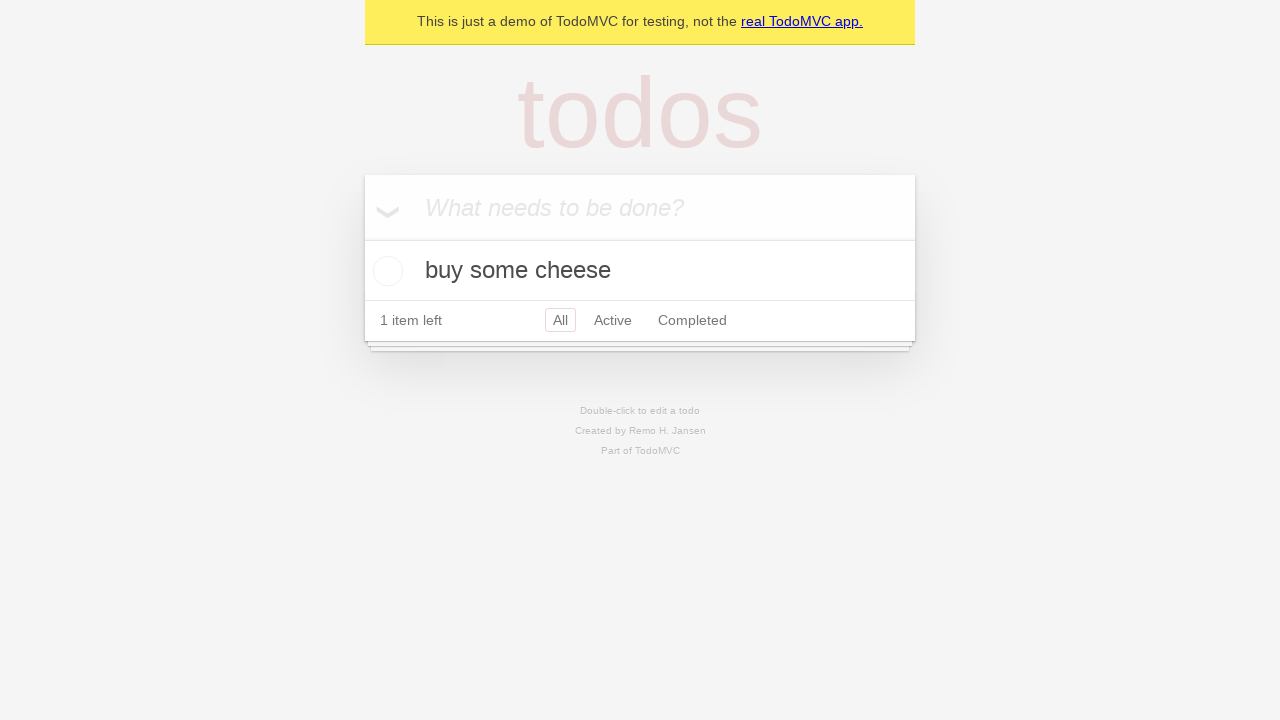

Filled new todo field with 'feed the cat' on .new-todo
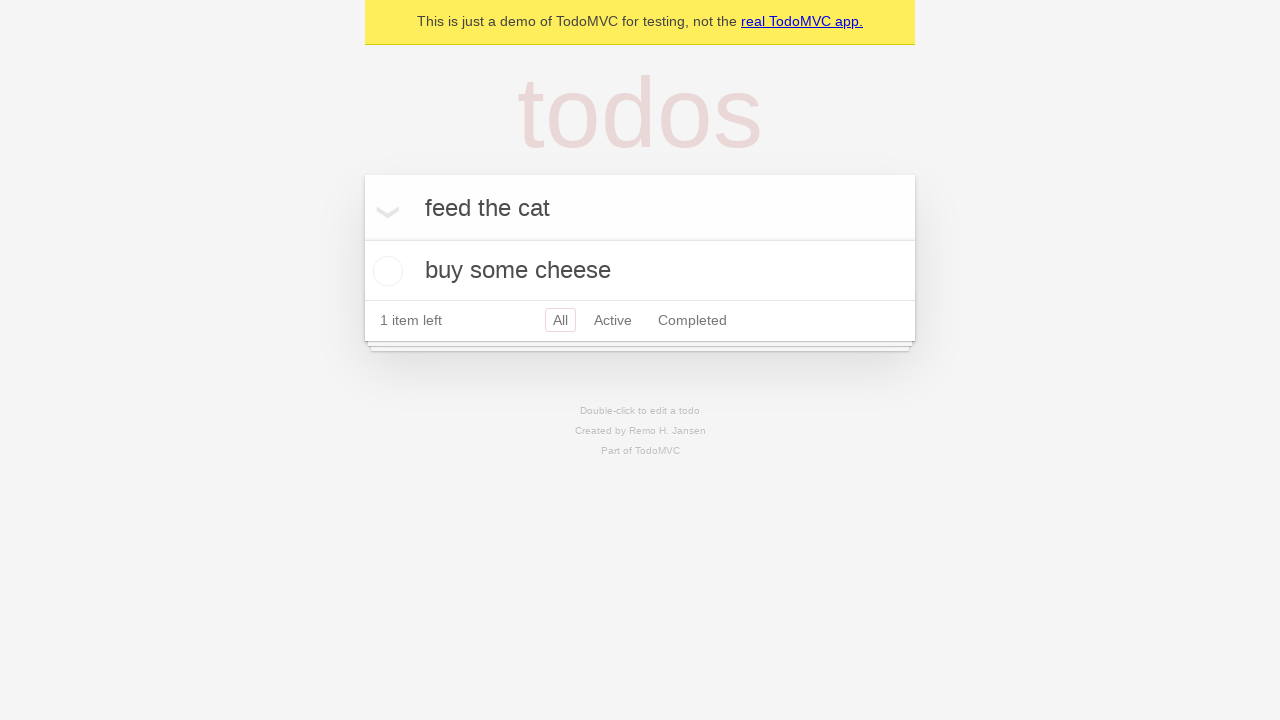

Pressed Enter to create second todo on .new-todo
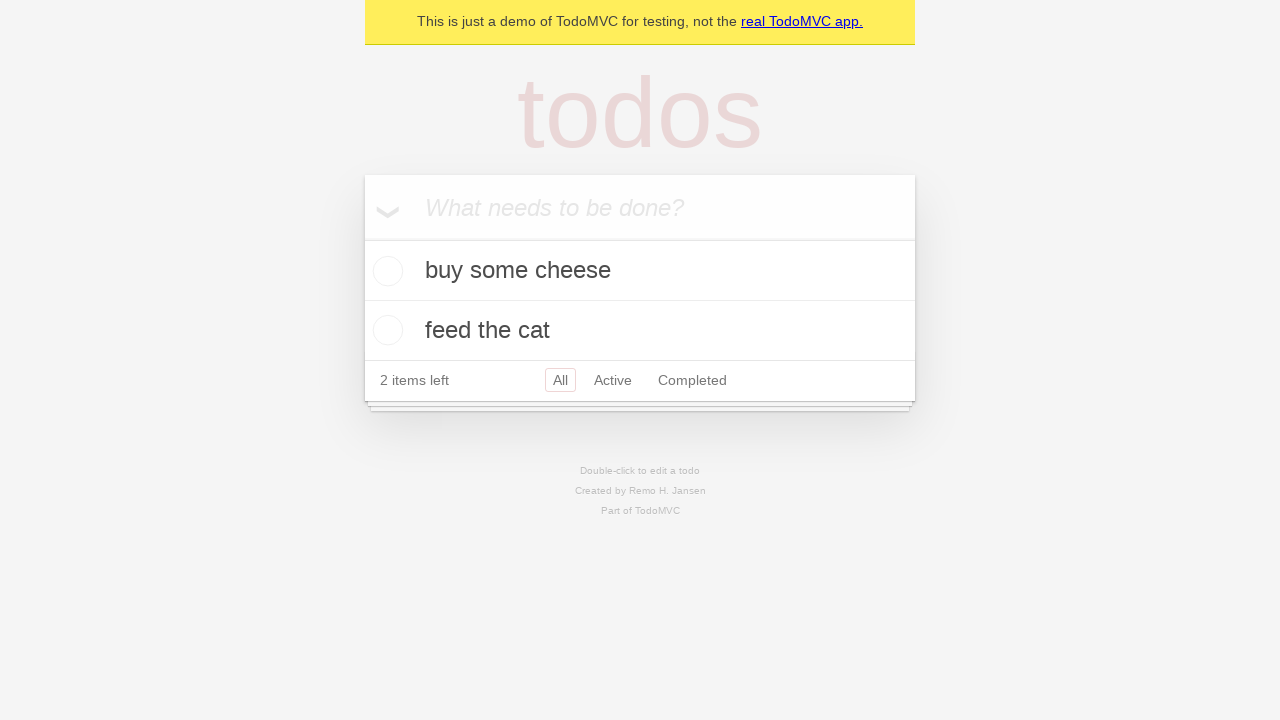

Filled new todo field with 'book a doctors appointment' on .new-todo
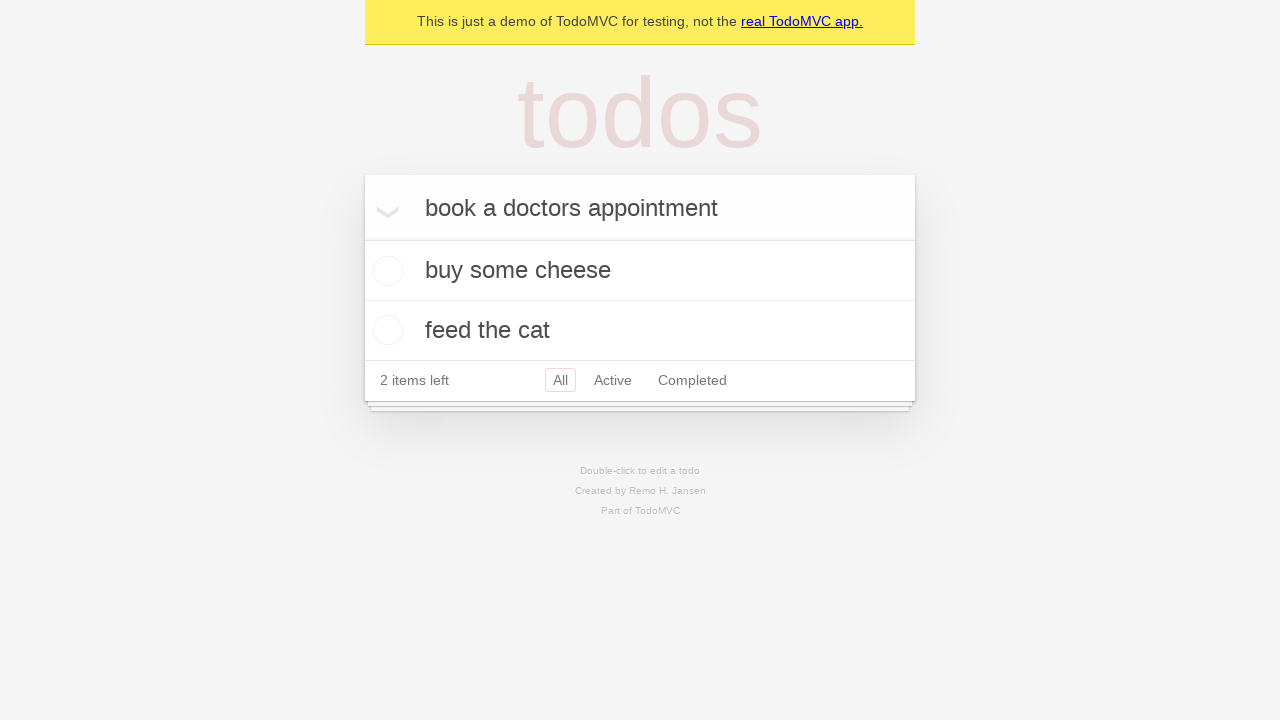

Pressed Enter to create third todo on .new-todo
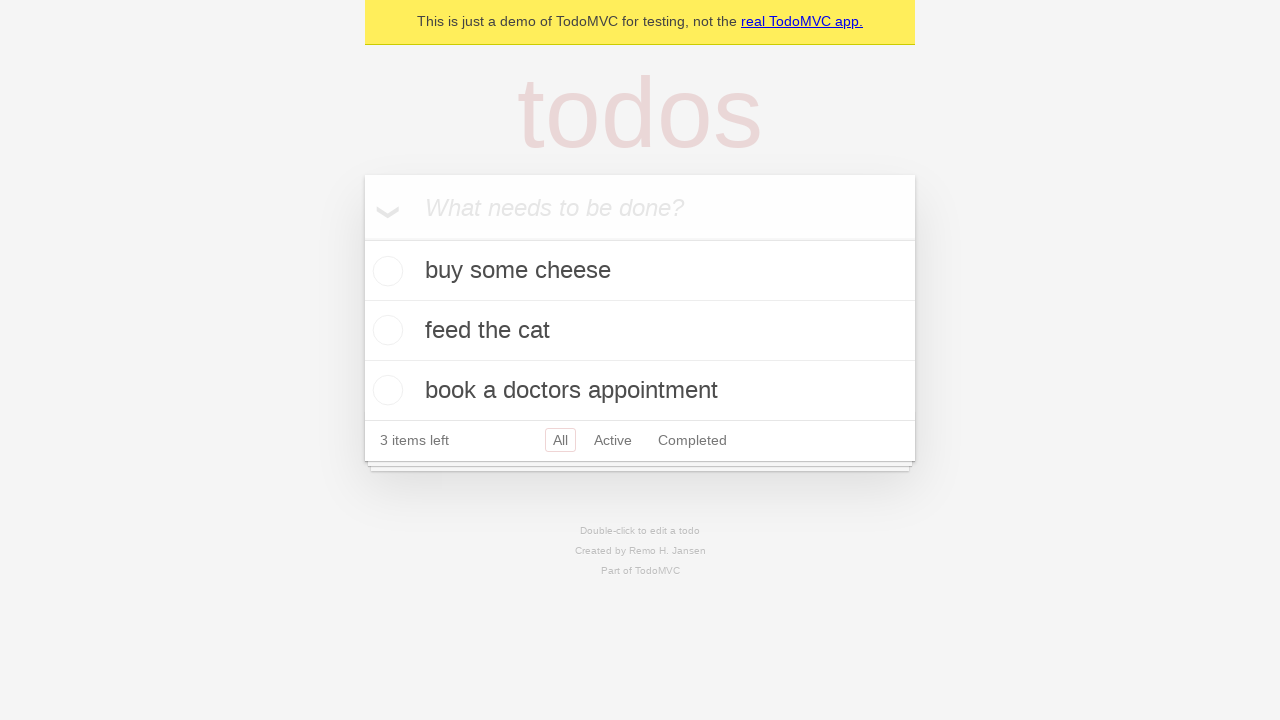

Marked second todo as complete at (385, 330) on .todo-list li .toggle >> nth=1
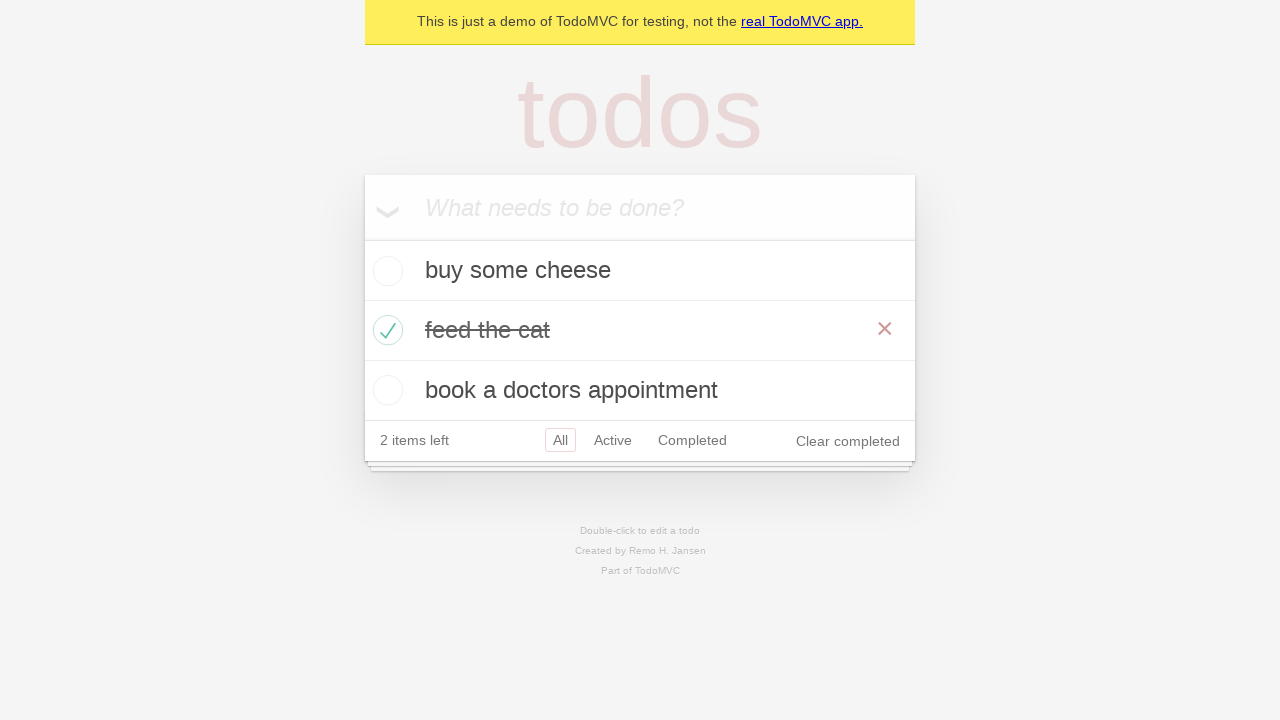

Clicked All filter to show all todos at (560, 440) on .filters >> text=All
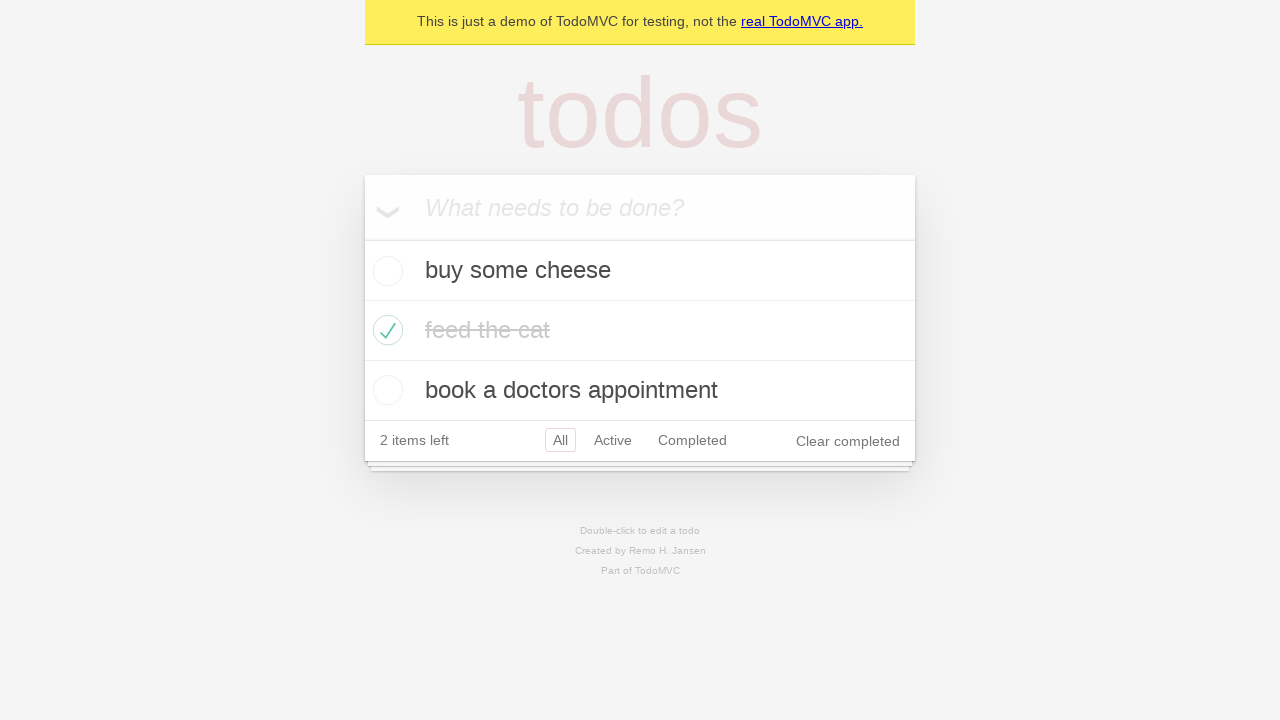

Clicked Active filter to show only active todos at (613, 440) on .filters >> text=Active
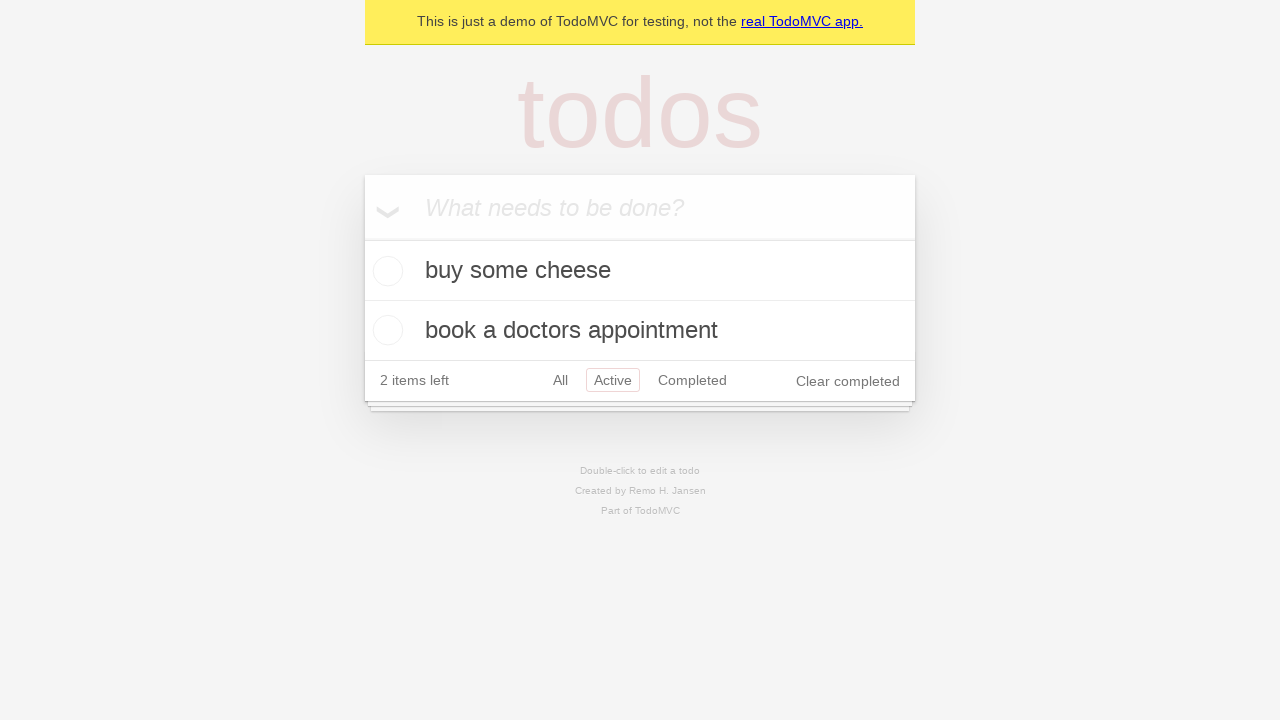

Clicked Completed filter to show only completed todos at (692, 380) on .filters >> text=Completed
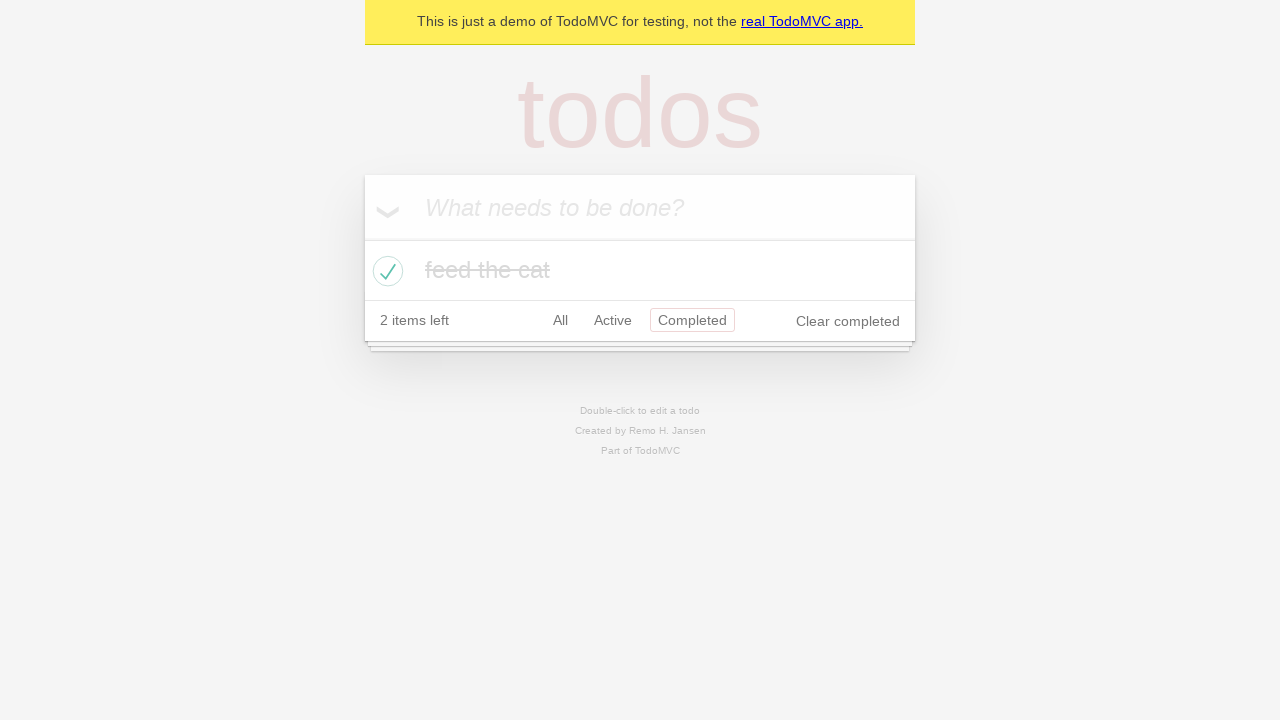

Navigated back using browser back button from Completed filter
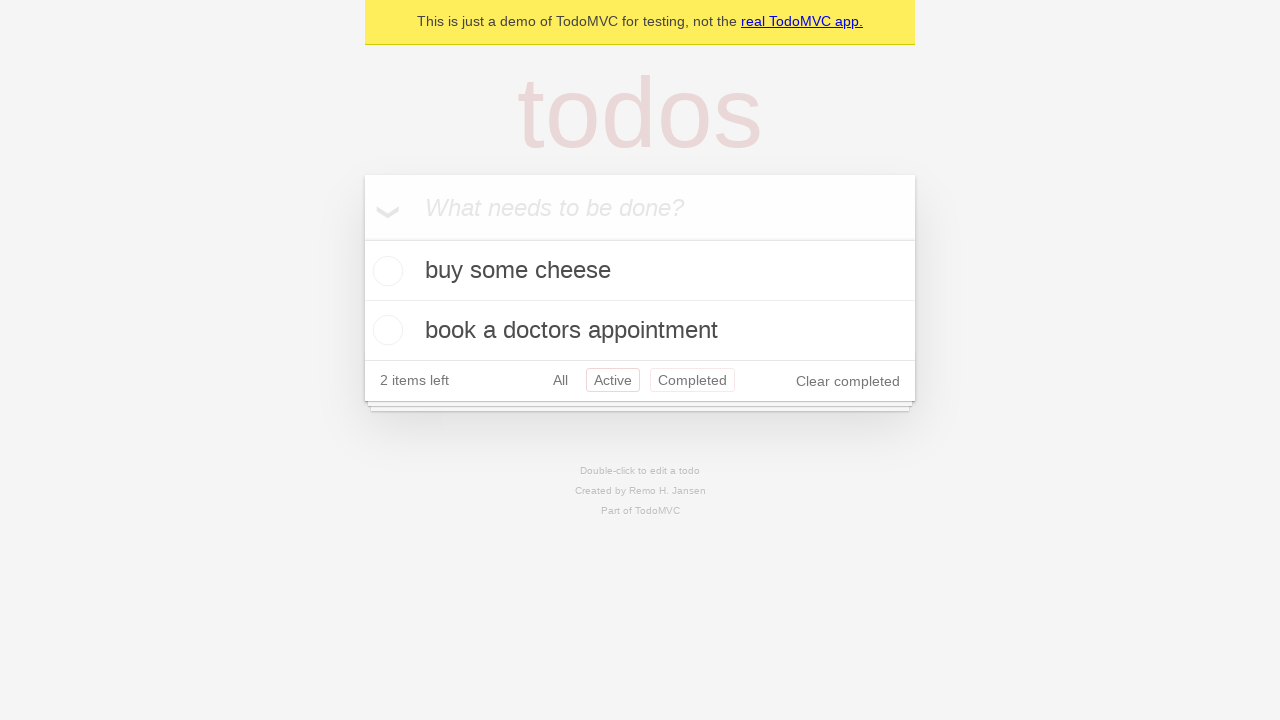

Navigated back using browser back button from Active filter
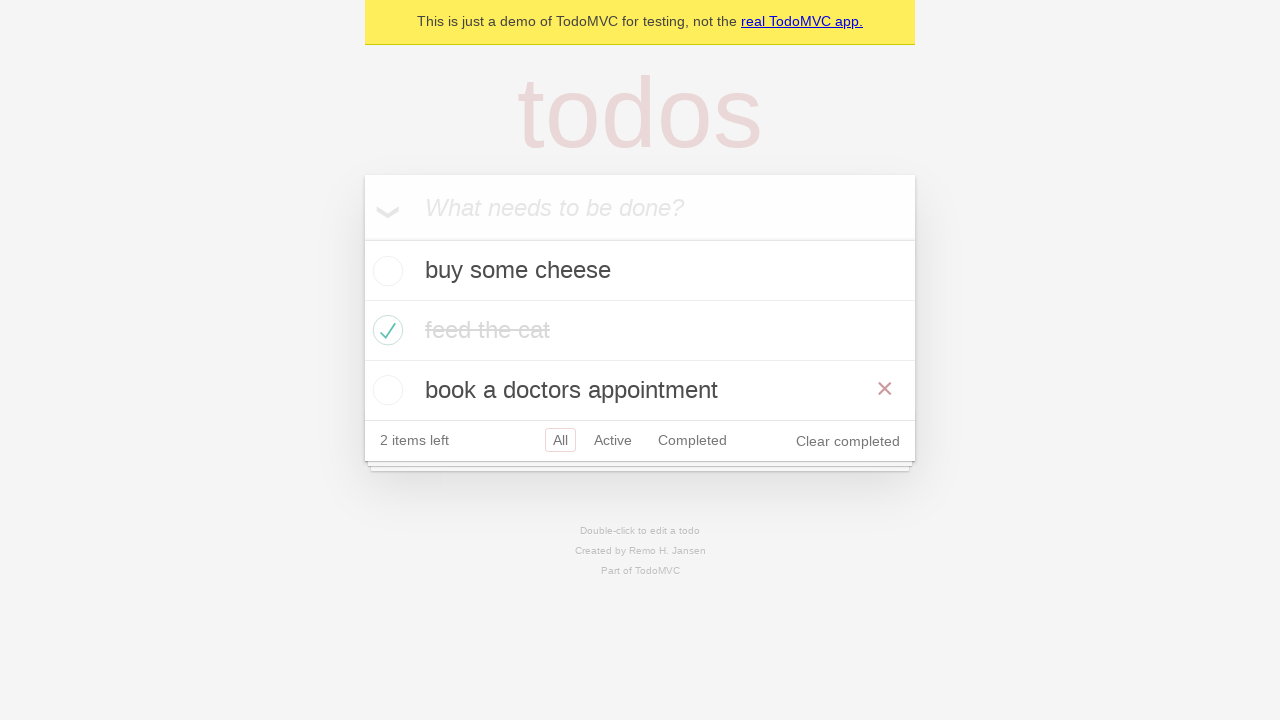

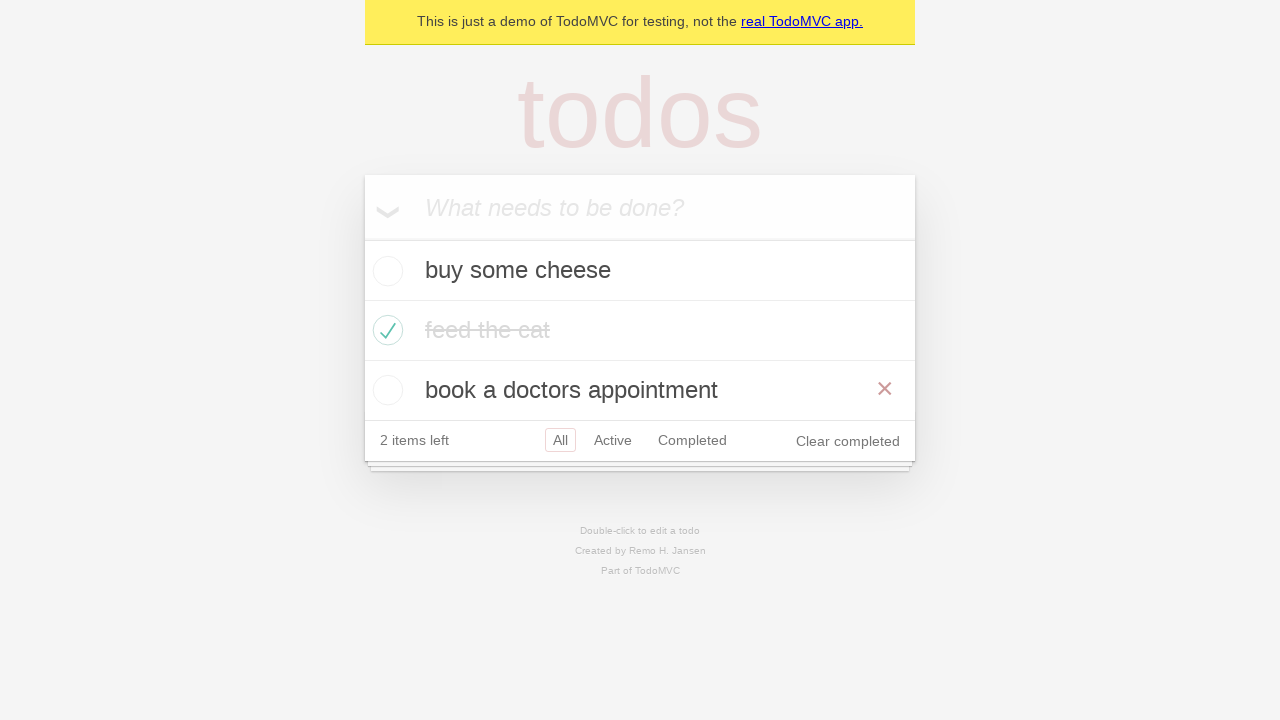